Tests registration form using fixed time delays between actions

Starting URL: https://victoretc.github.io/selenium_waits/

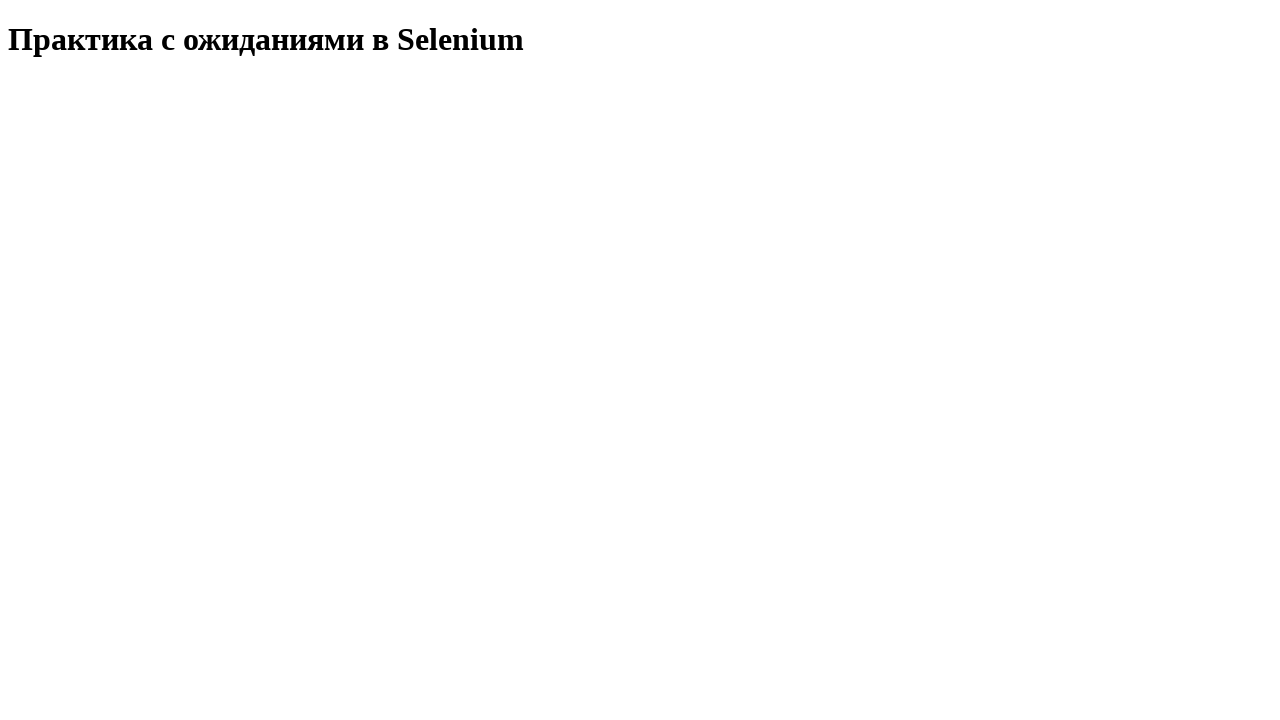

Verified page title matches expected text
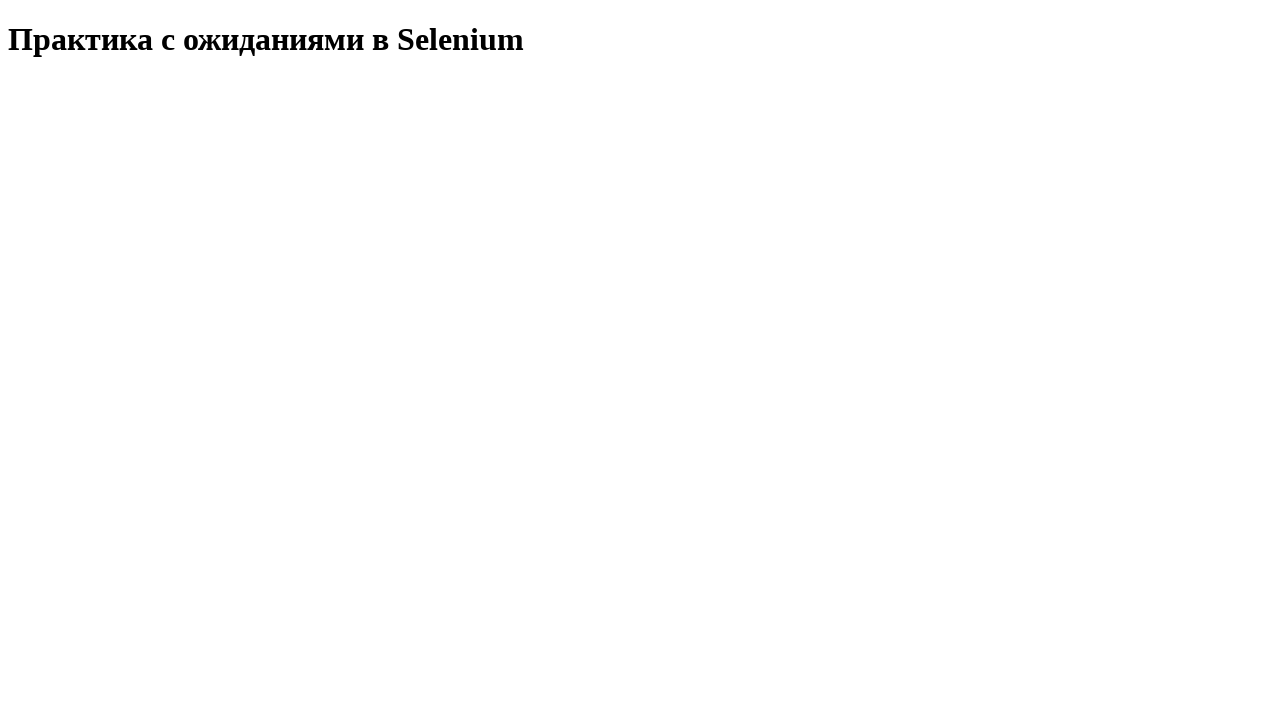

Waited 7 seconds for page to fully load
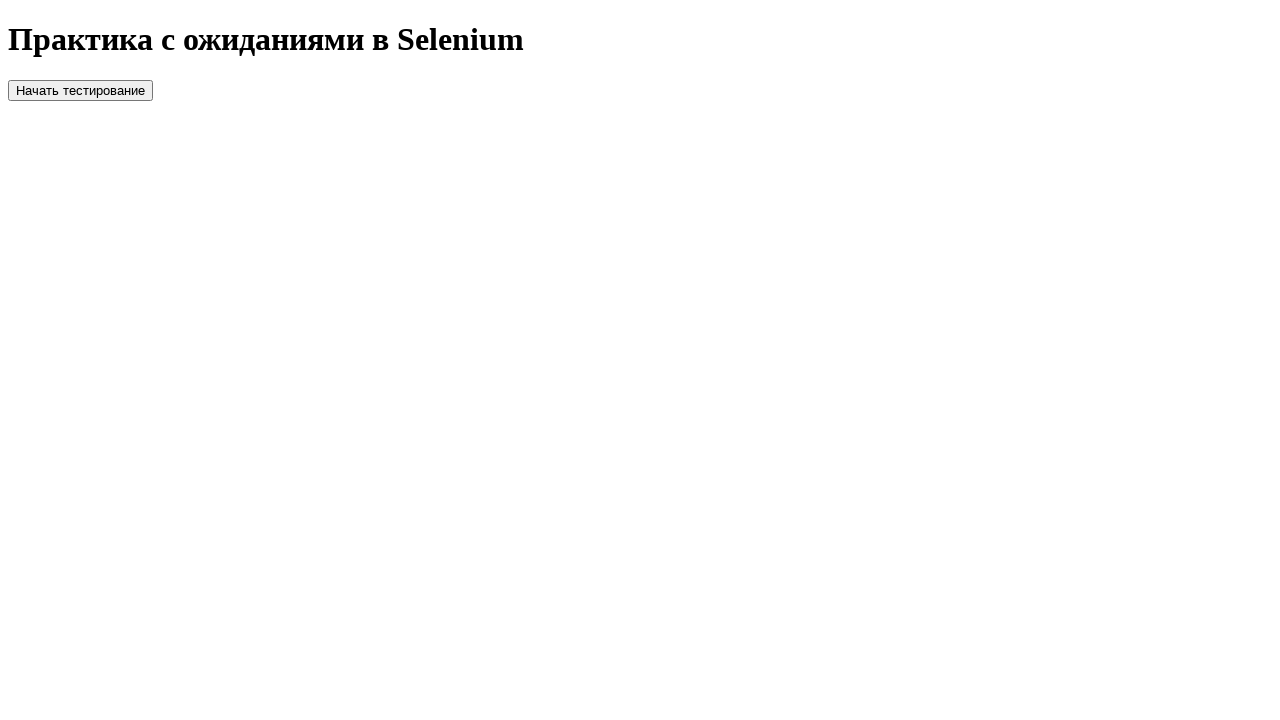

Clicked start testing button at (80, 90) on xpath=//button[@id='startTest']
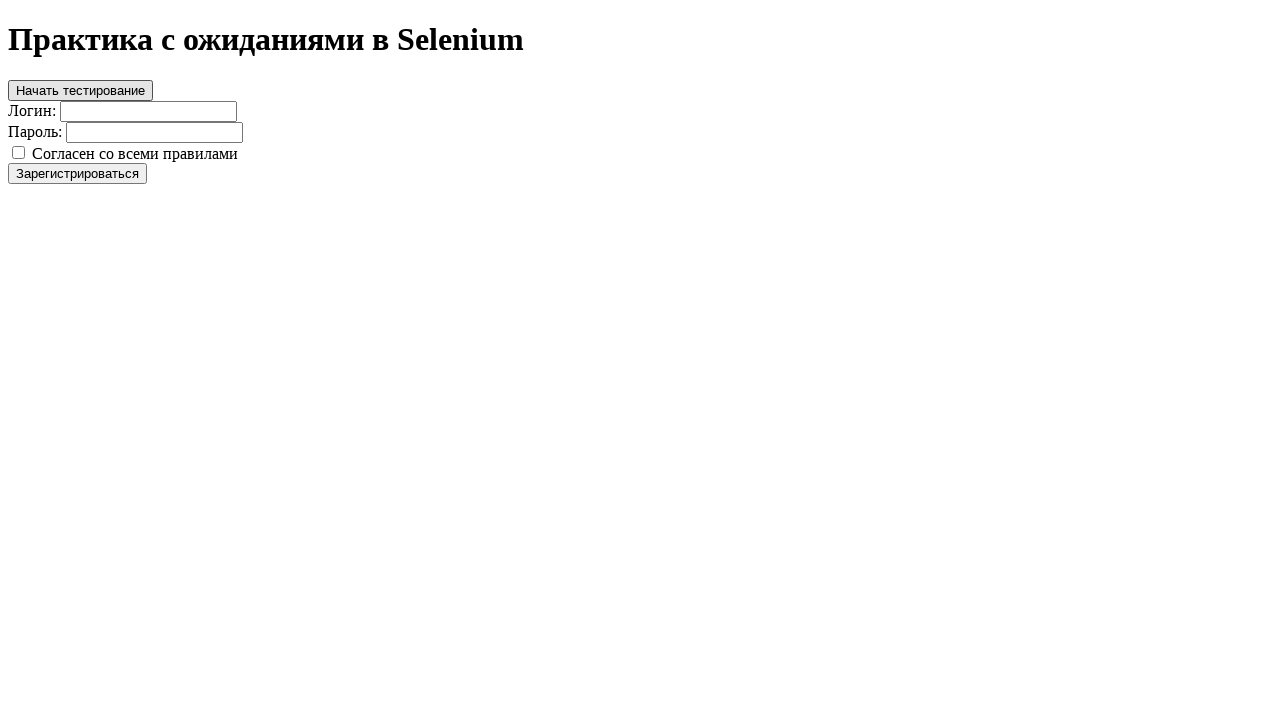

Filled login field with 'login' on //input[@id='login']
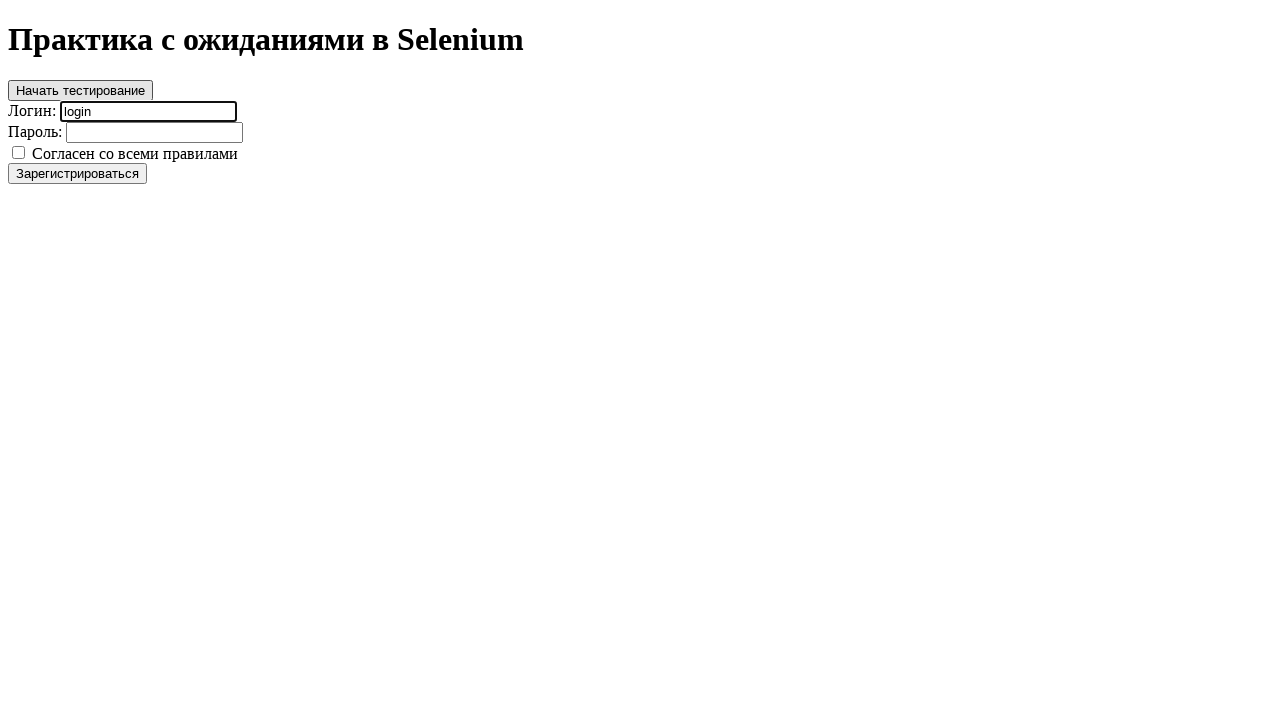

Filled password field with 'password' on //input[@id='password']
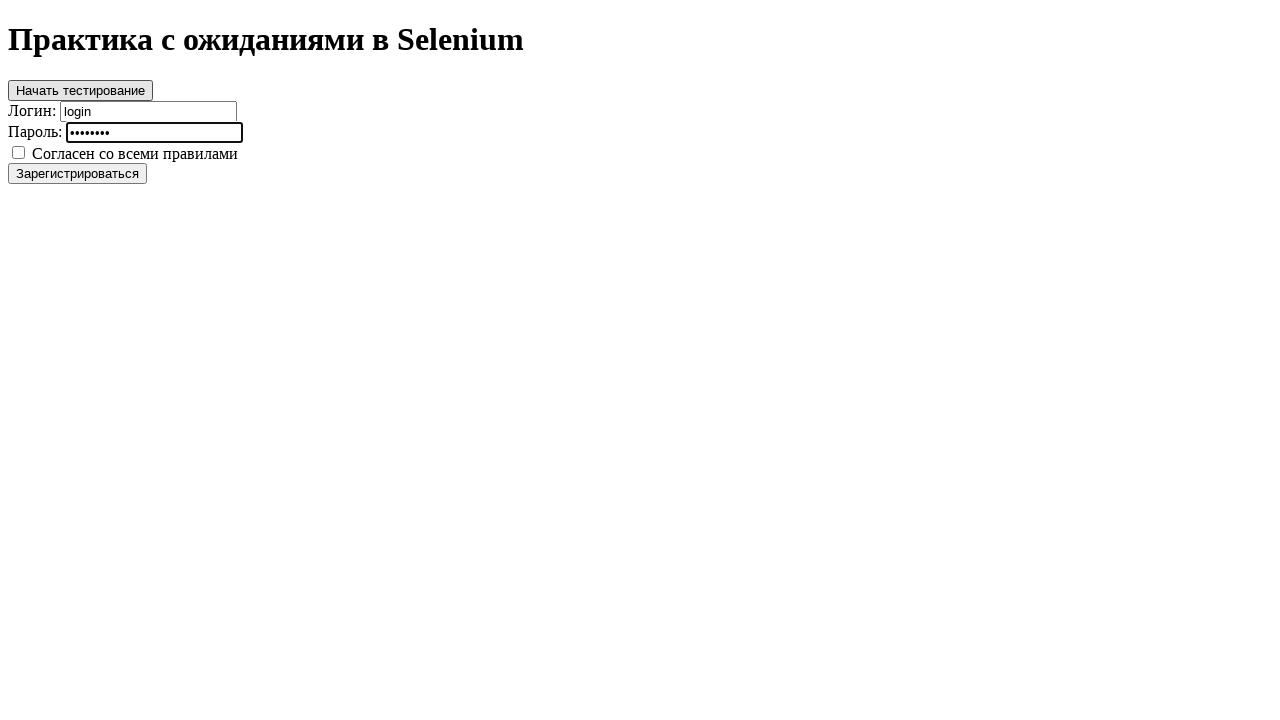

Checked agreement checkbox at (18, 152) on xpath=//input[@id='agree']
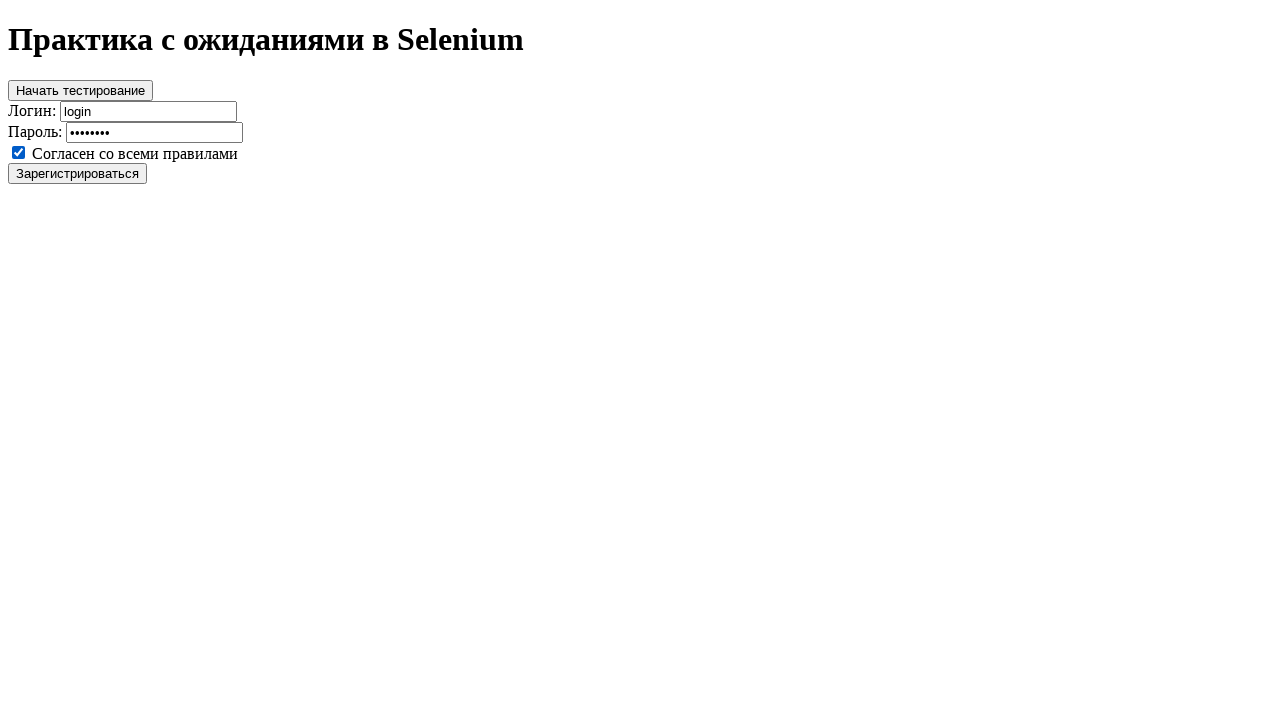

Clicked register button to submit form at (78, 173) on xpath=//button[@id='register']
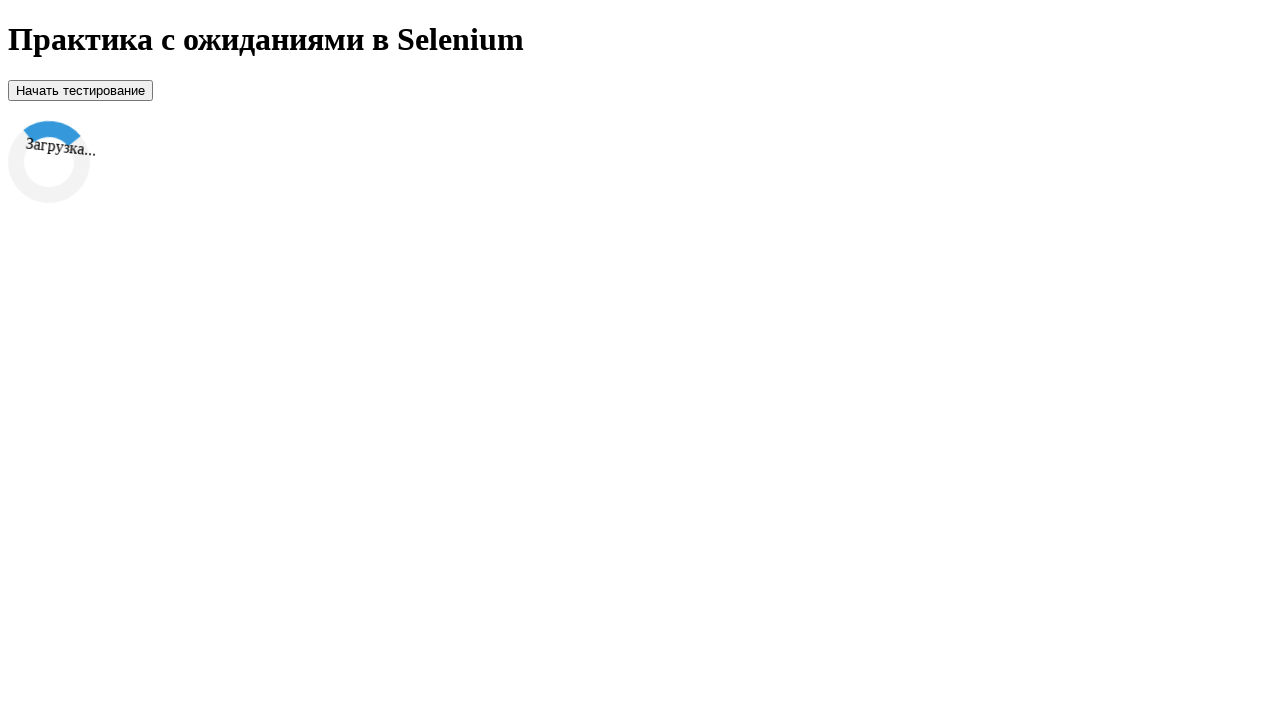

Waited 7 seconds for registration process to complete
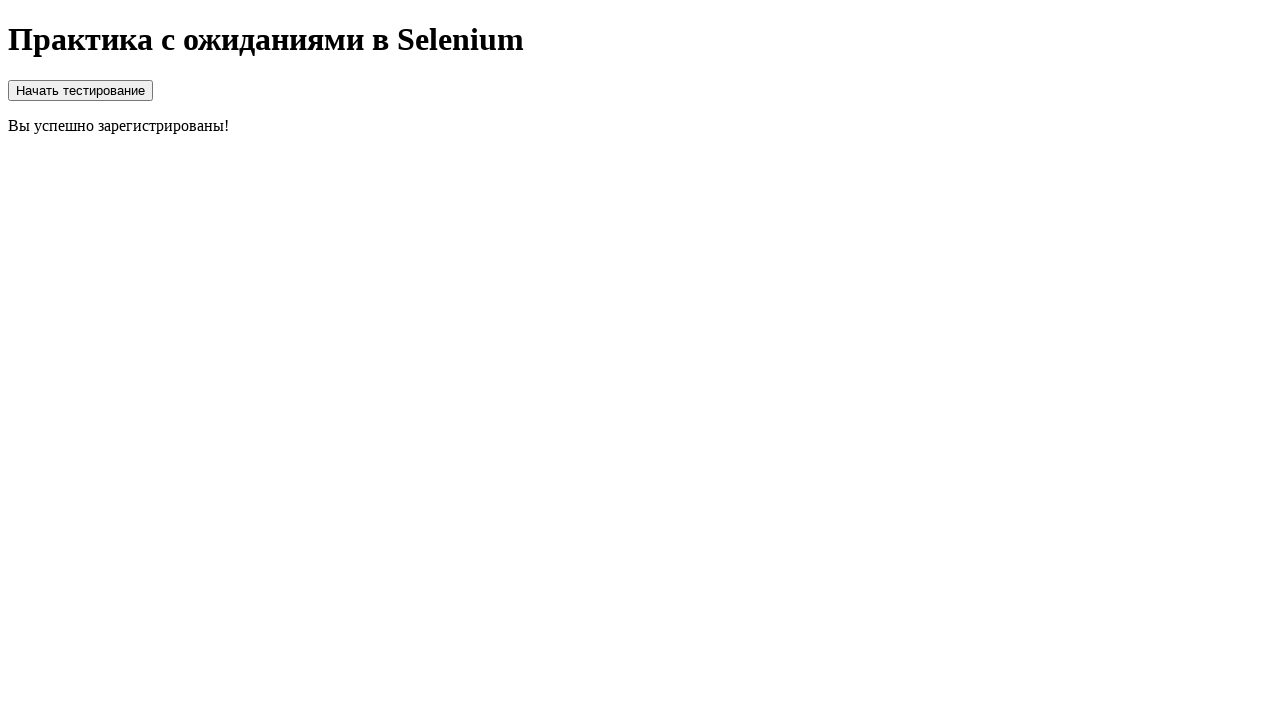

Verified loader element is present on page
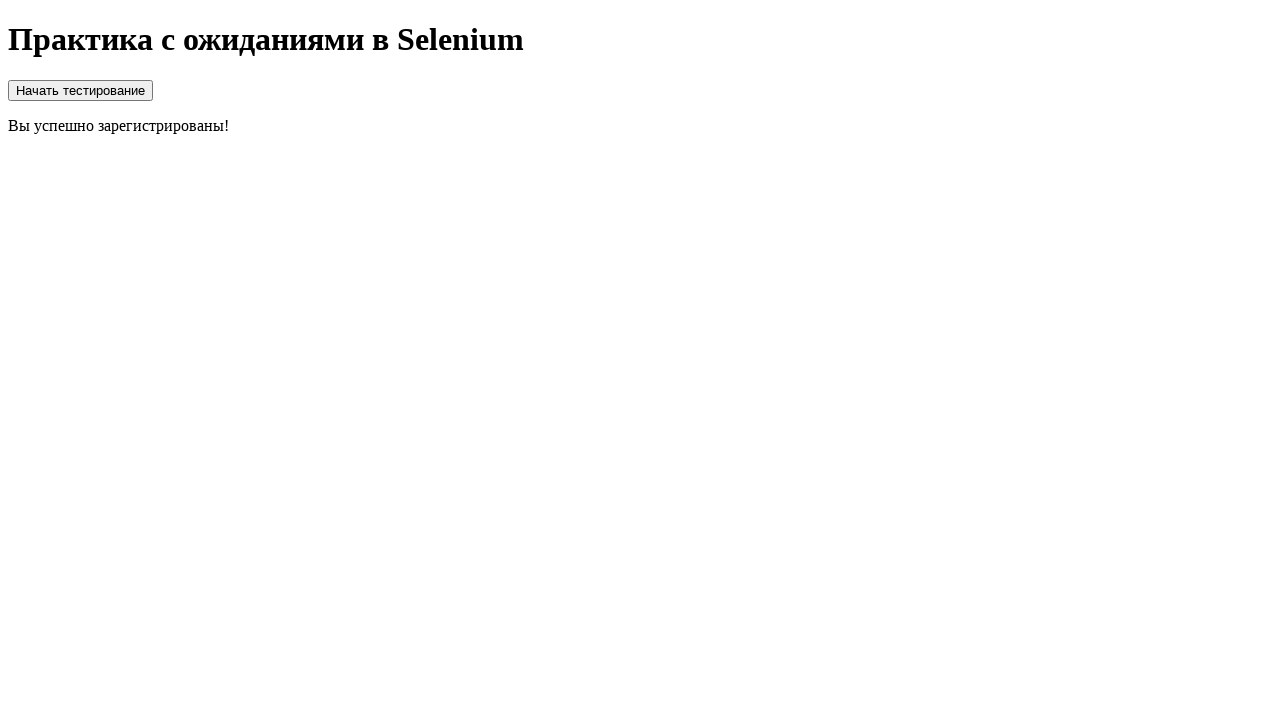

Waited 3 seconds before checking success message
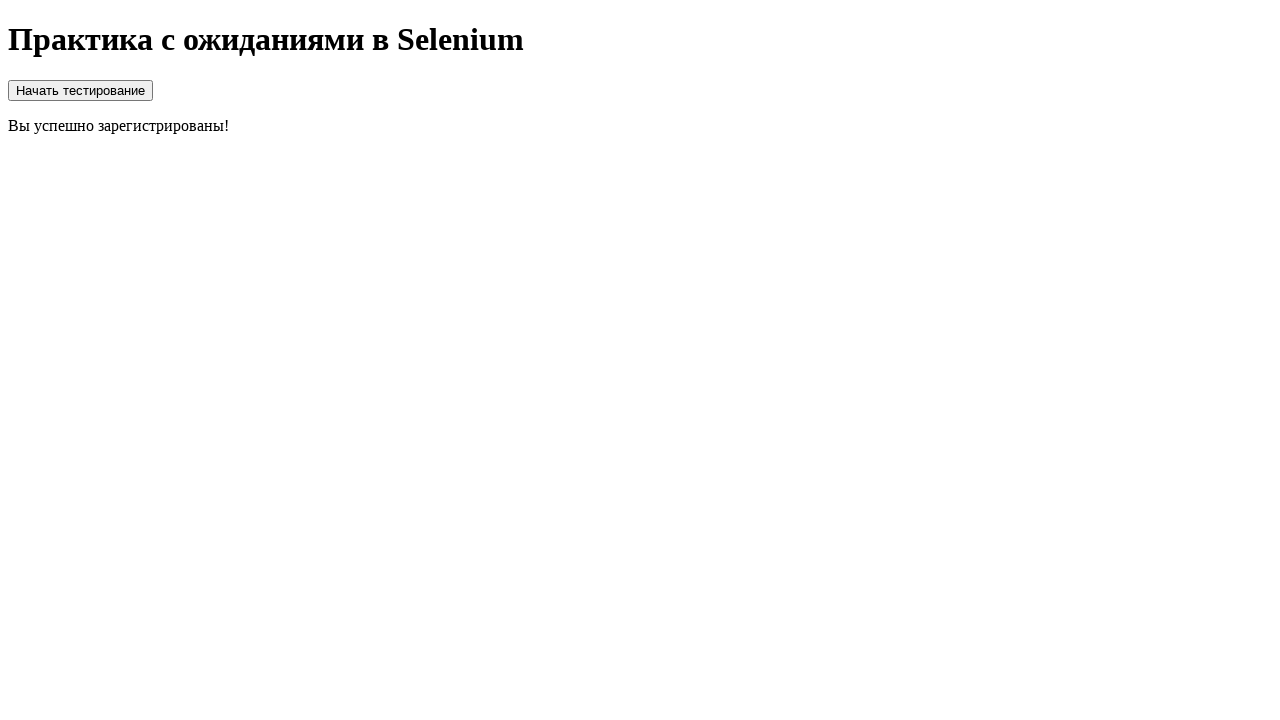

Verified success message displays correct registration confirmation text
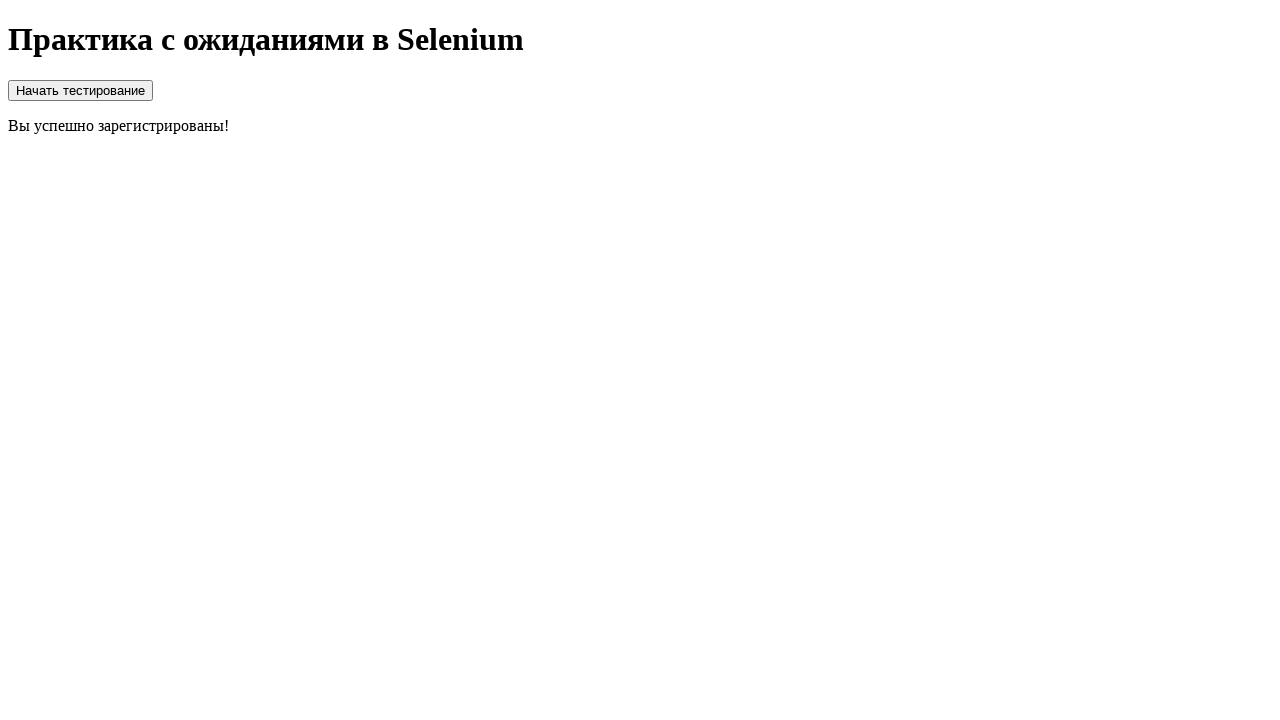

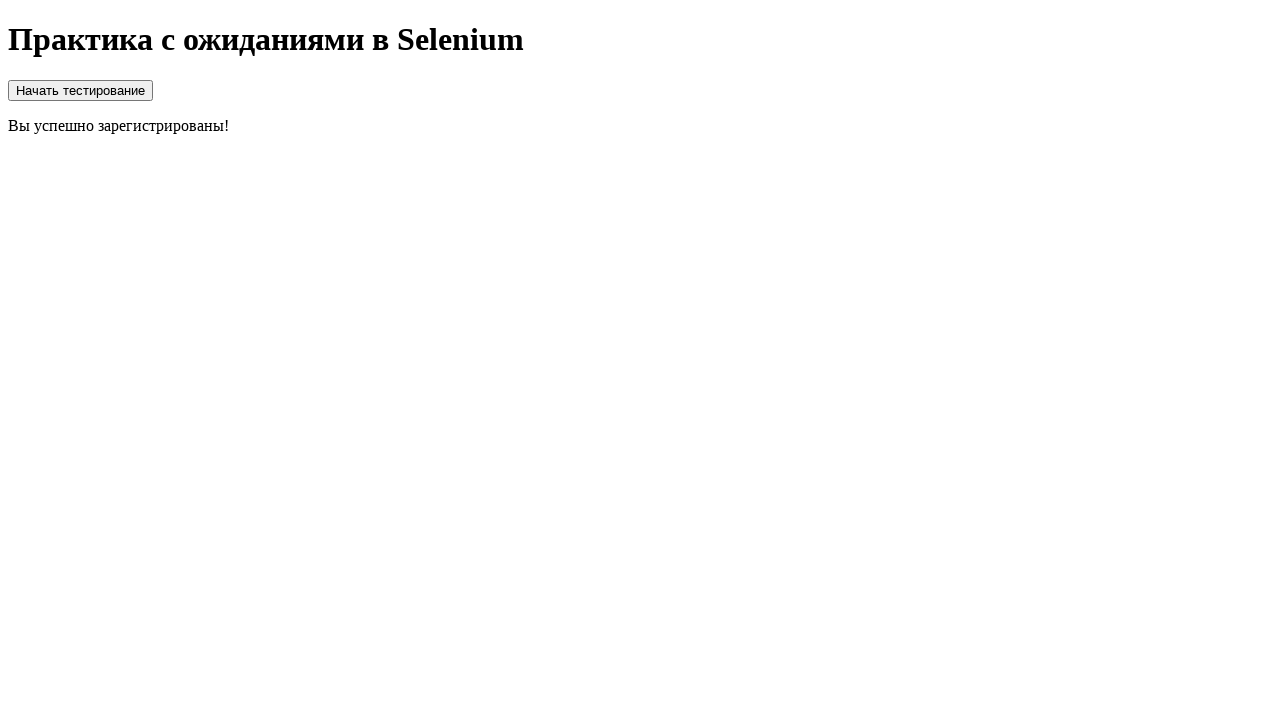